Navigates to testotomasyonu.com and enters "phone" in the search box

Starting URL: https://www.testotomasyonu.com

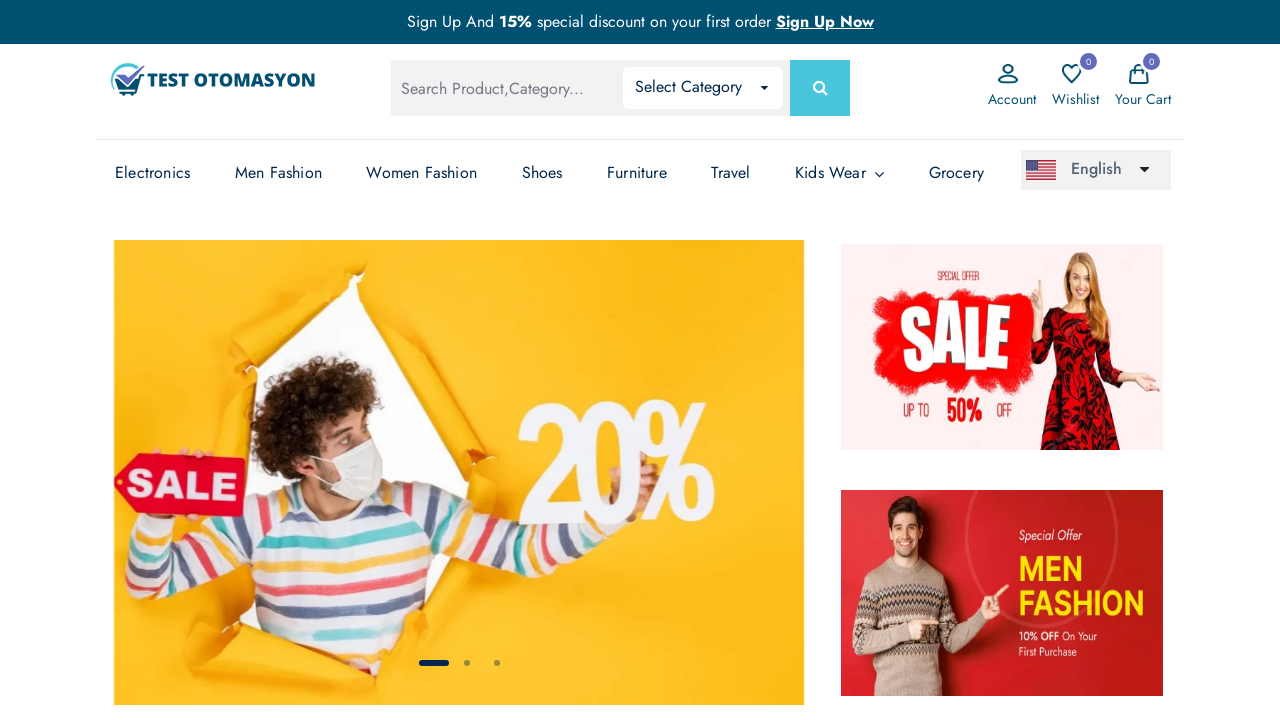

Entered 'phone' in the search box on #global-search
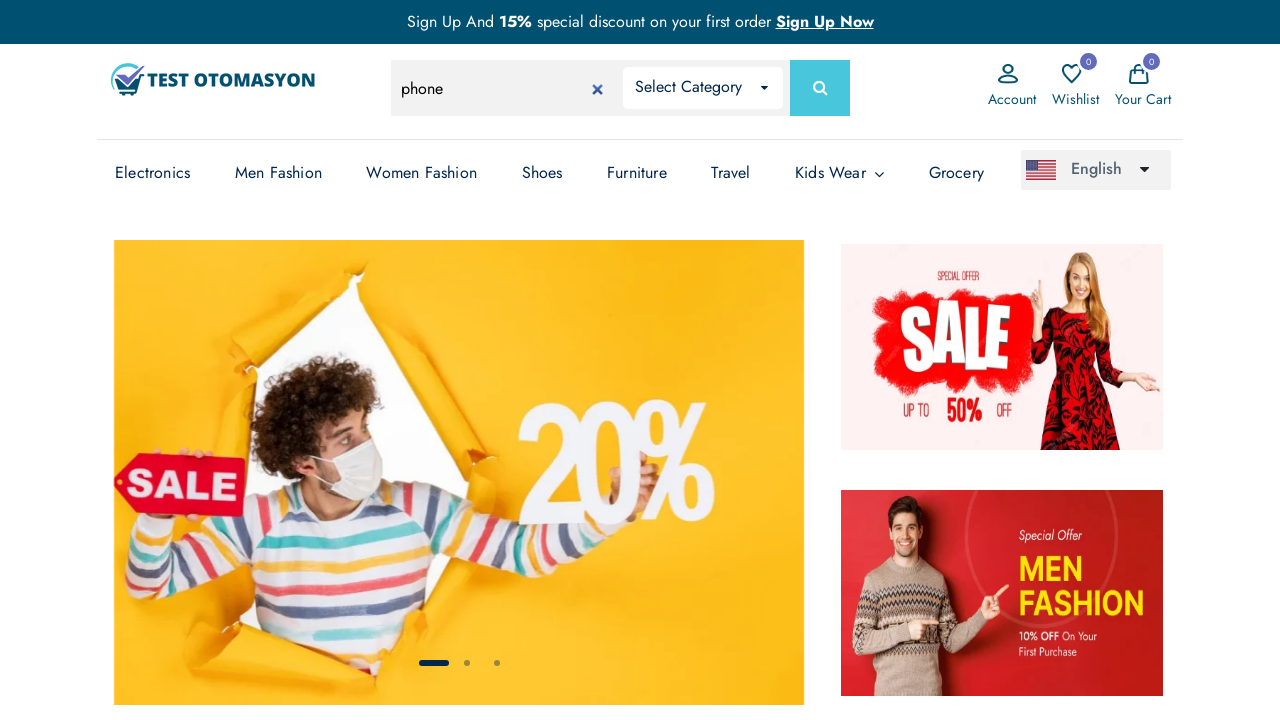

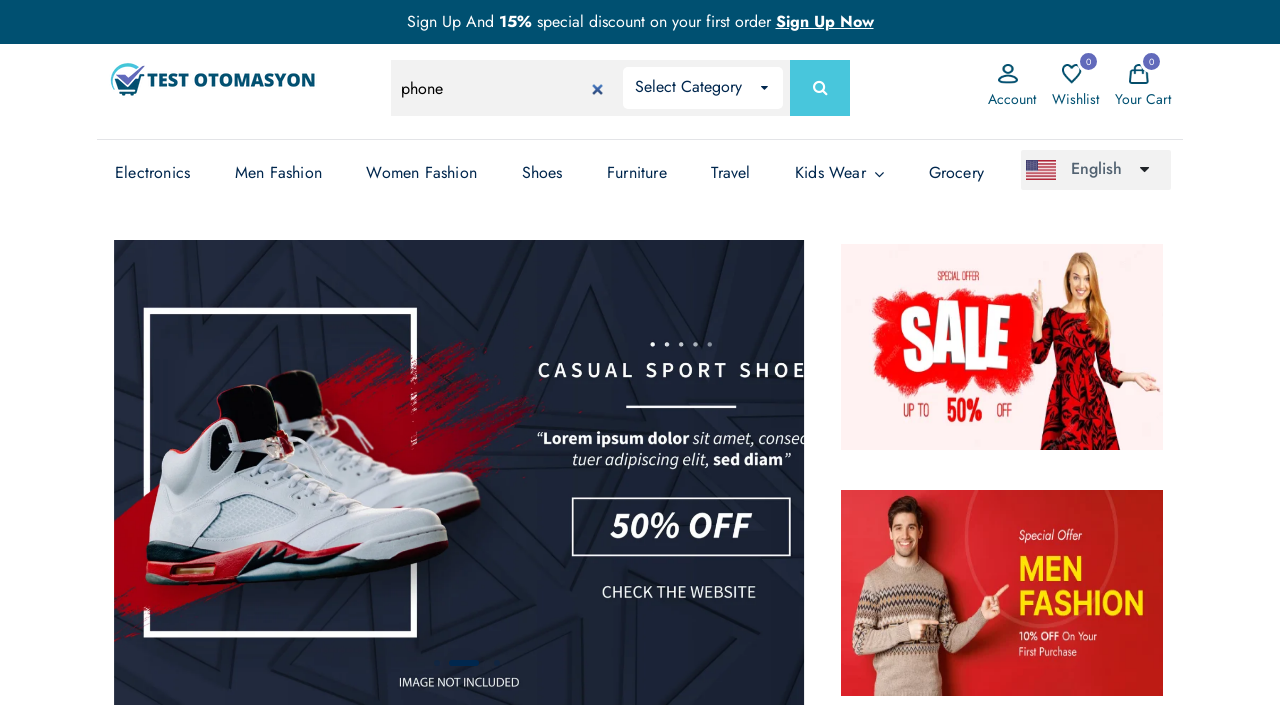